Tests JavaScript alert interactions including accepting an alert, dismissing a confirm dialog, and entering text in a prompt dialog.

Starting URL: https://the-internet.herokuapp.com/javascript_alerts

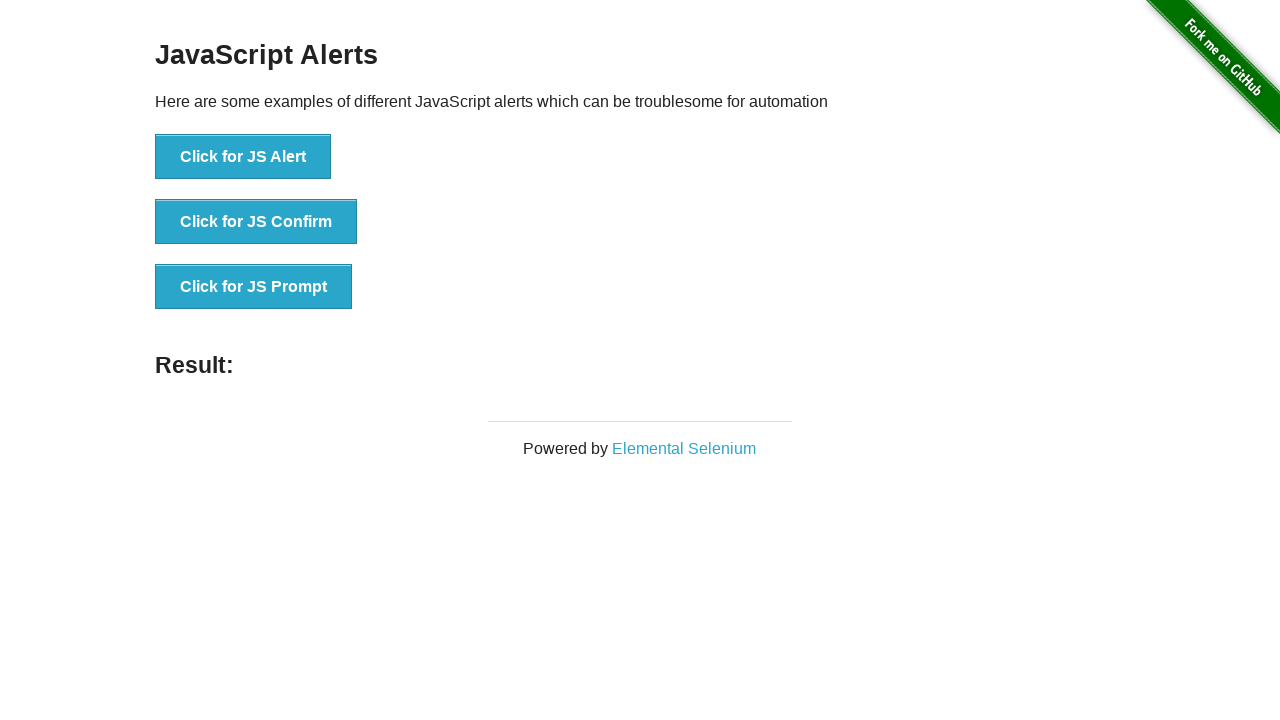

Clicked 'Click for JS Alert' button at (243, 157) on xpath=//button[text()='Click for JS Alert']
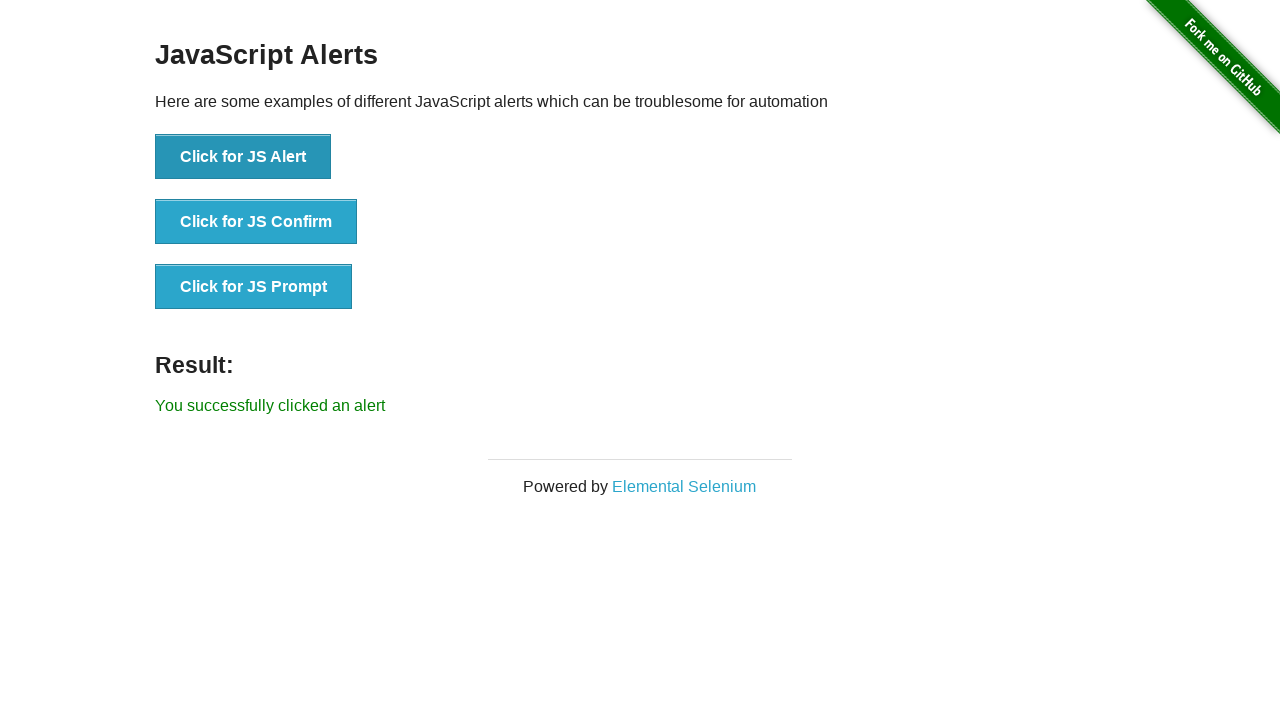

Set up dialog handler to accept alerts
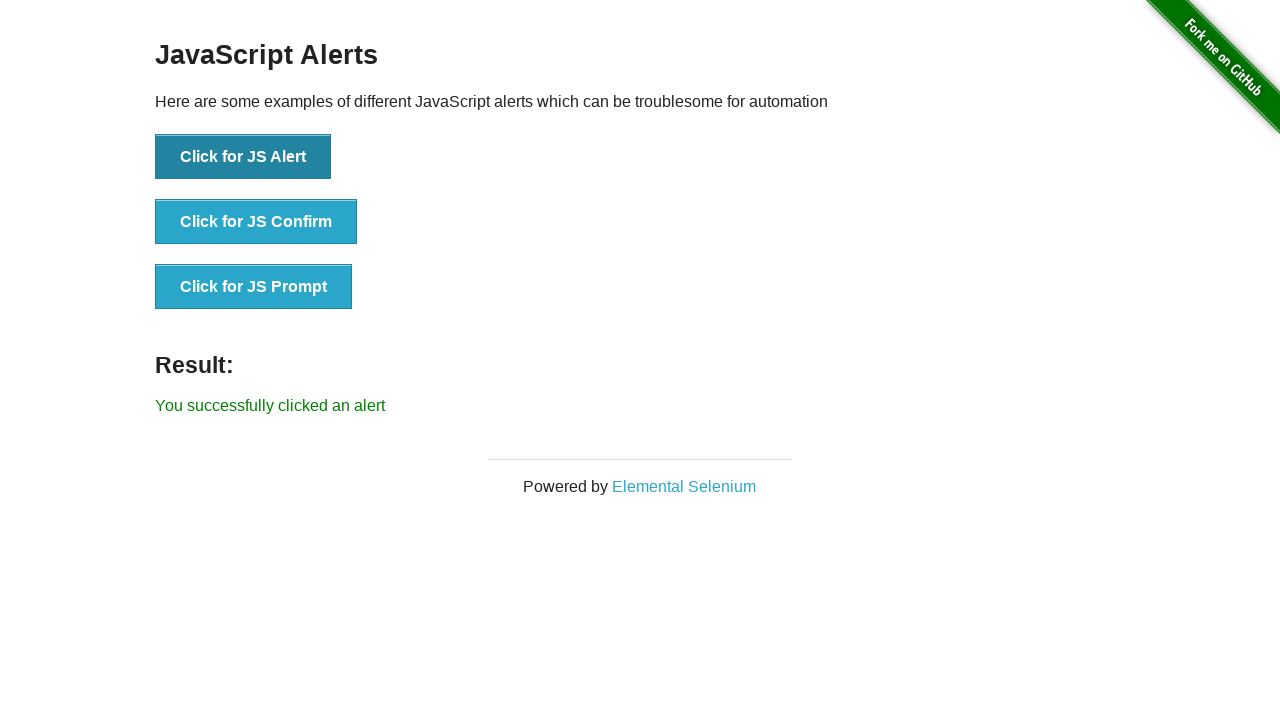

Clicked 'Click for JS Alert' button again and accepted the alert at (243, 157) on xpath=//button[text()='Click for JS Alert']
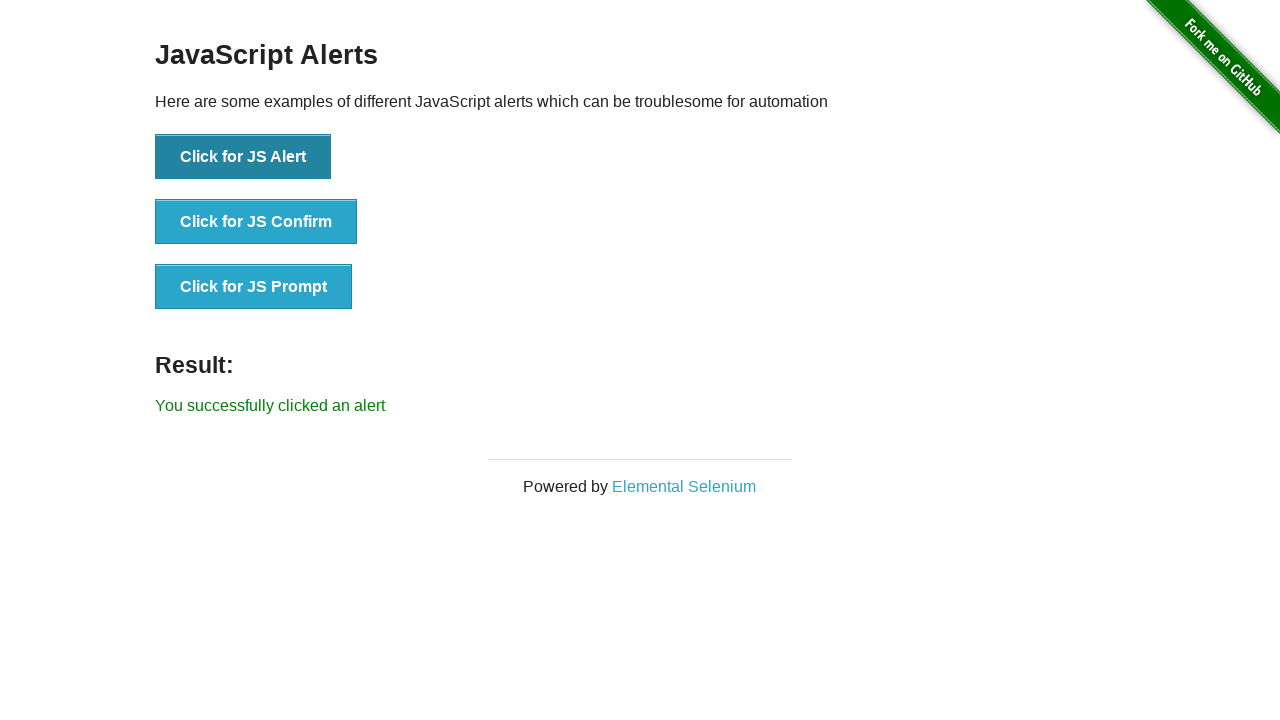

Set up dialog handler to dismiss confirm dialogs
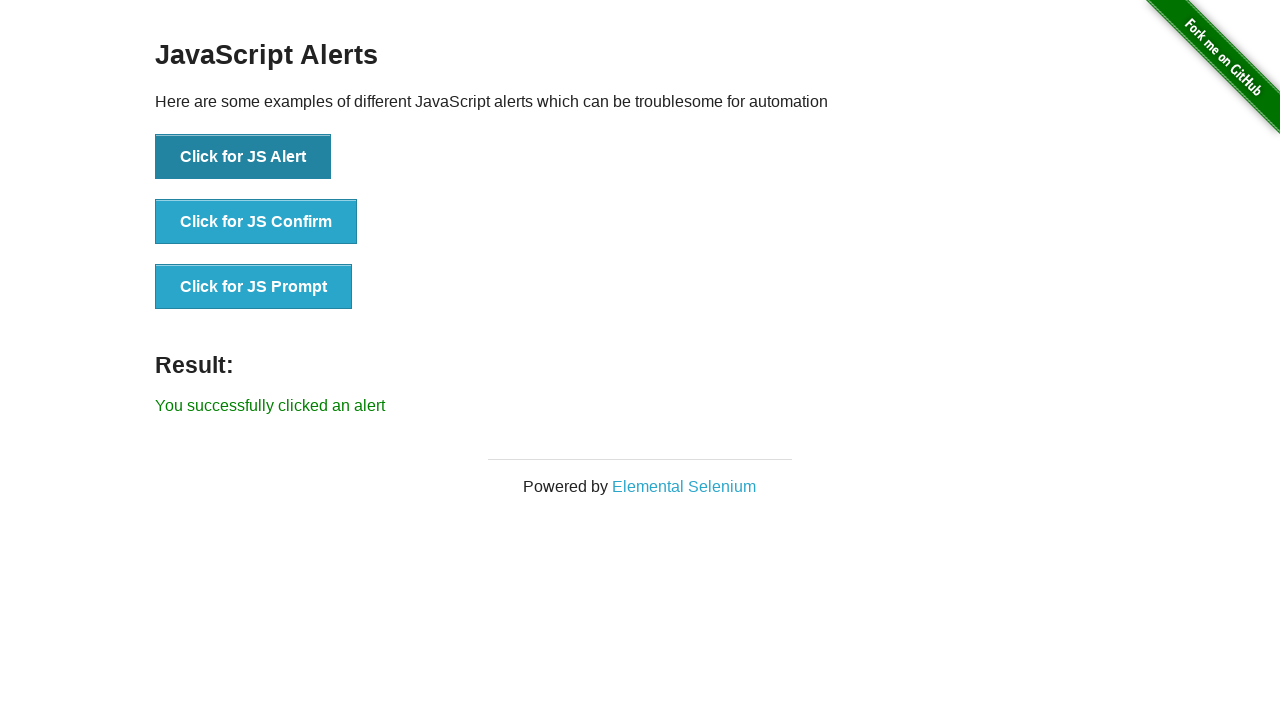

Clicked 'Click for JS Confirm' button and dismissed the confirm dialog at (256, 222) on xpath=//button[text()='Click for JS Confirm']
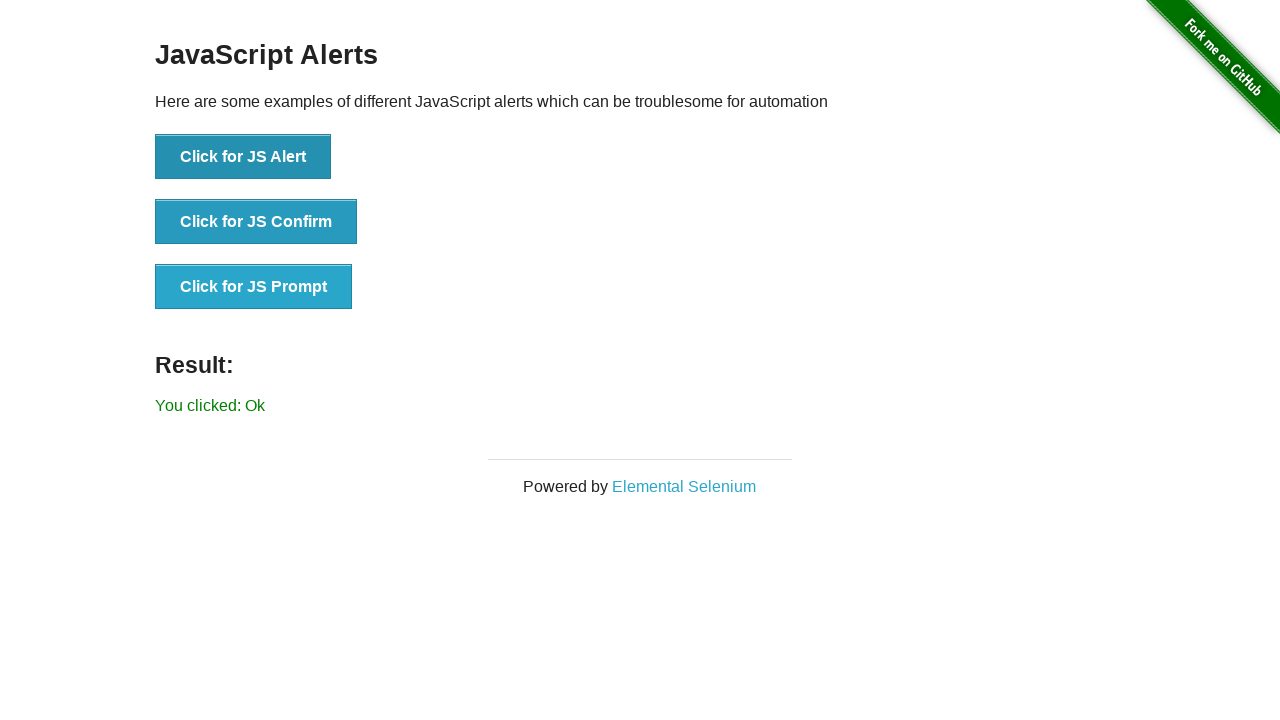

Set up dialog handler to enter text in prompt dialog
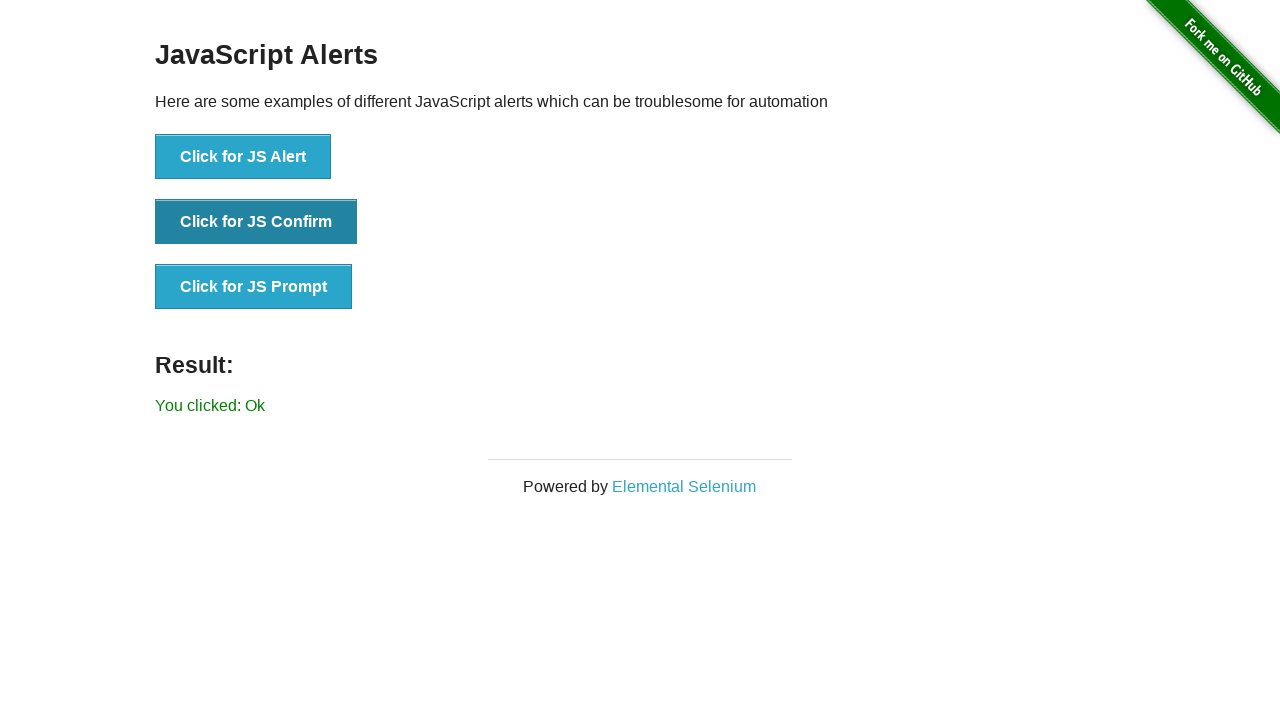

Clicked 'Click for JS Prompt' button and entered 'EuroTech Batch_6' in prompt dialog at (254, 287) on xpath=//button[text()='Click for JS Prompt']
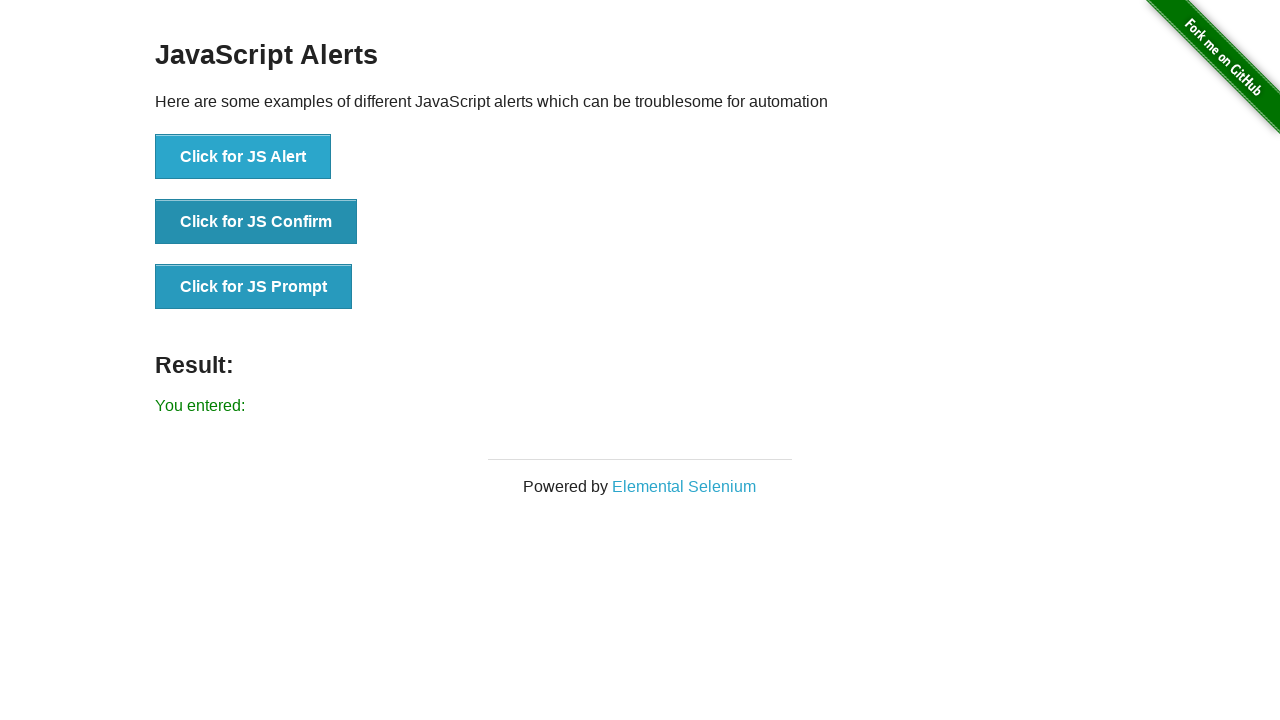

Waited for result to update
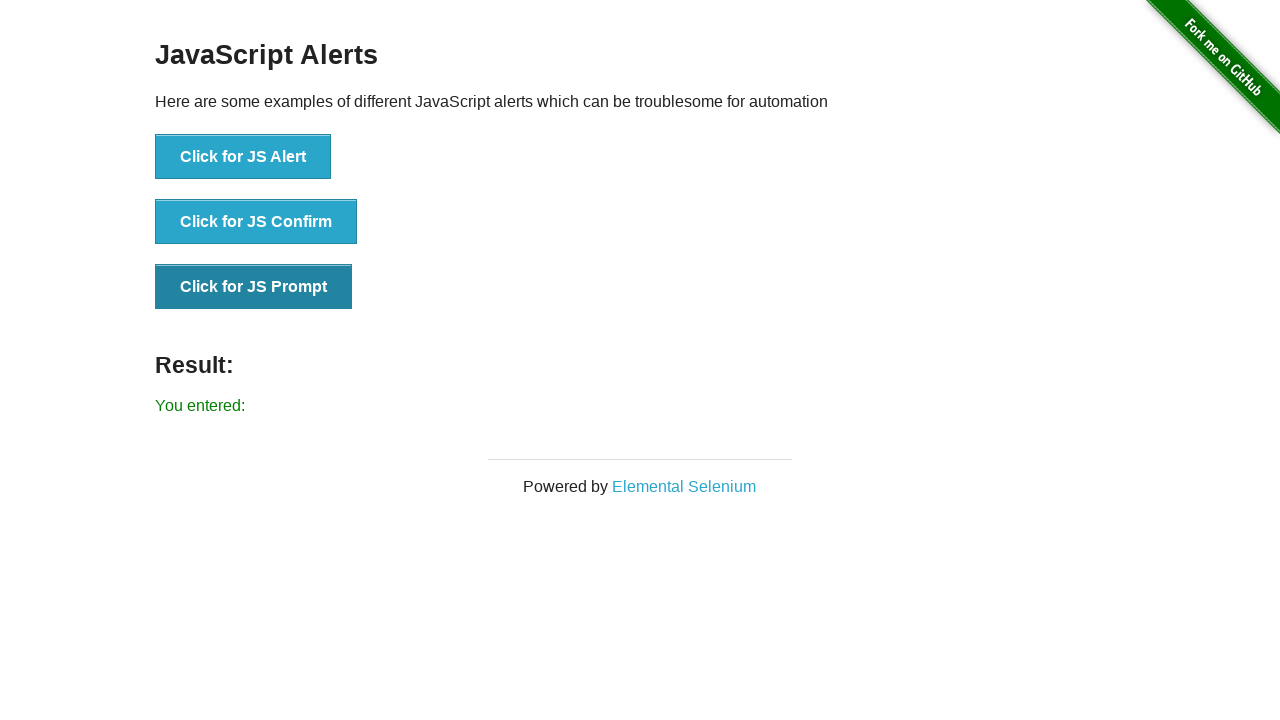

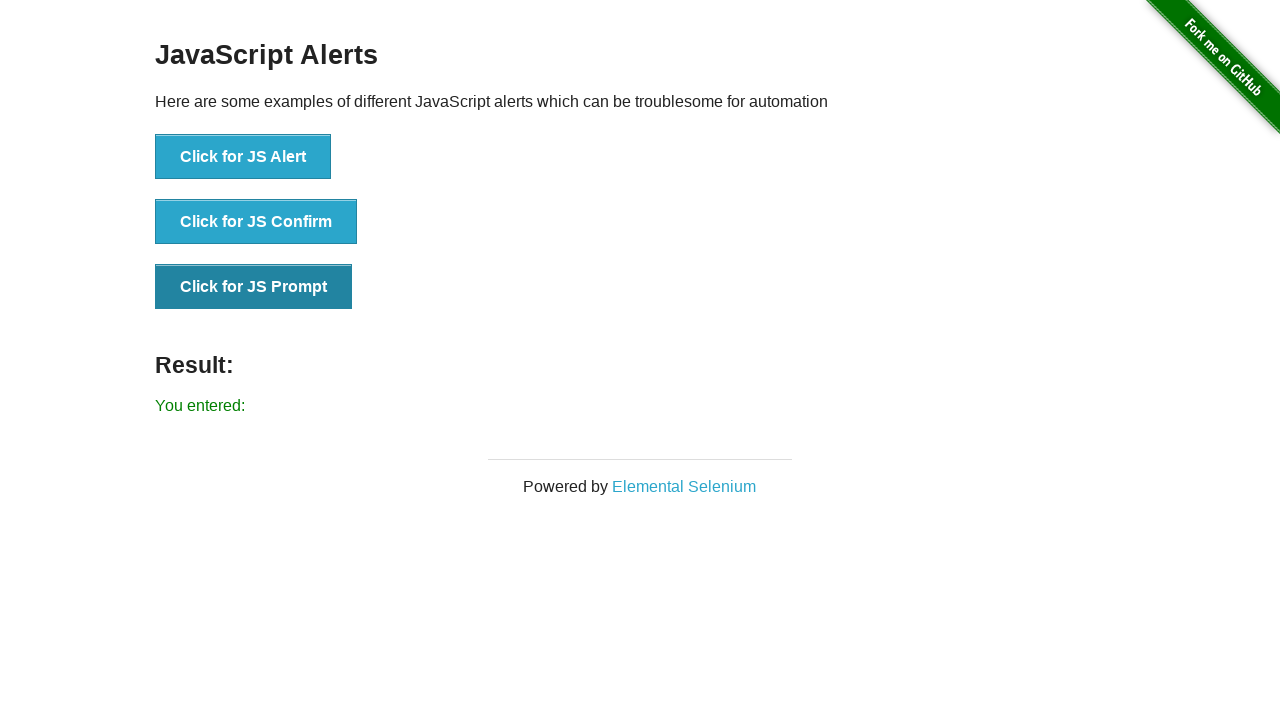